Tests table sorting and pagination functionality by clicking column header, then searching for a specific item across pages and retrieving its price

Starting URL: https://rahulshettyacademy.com/seleniumPractise/#/offers

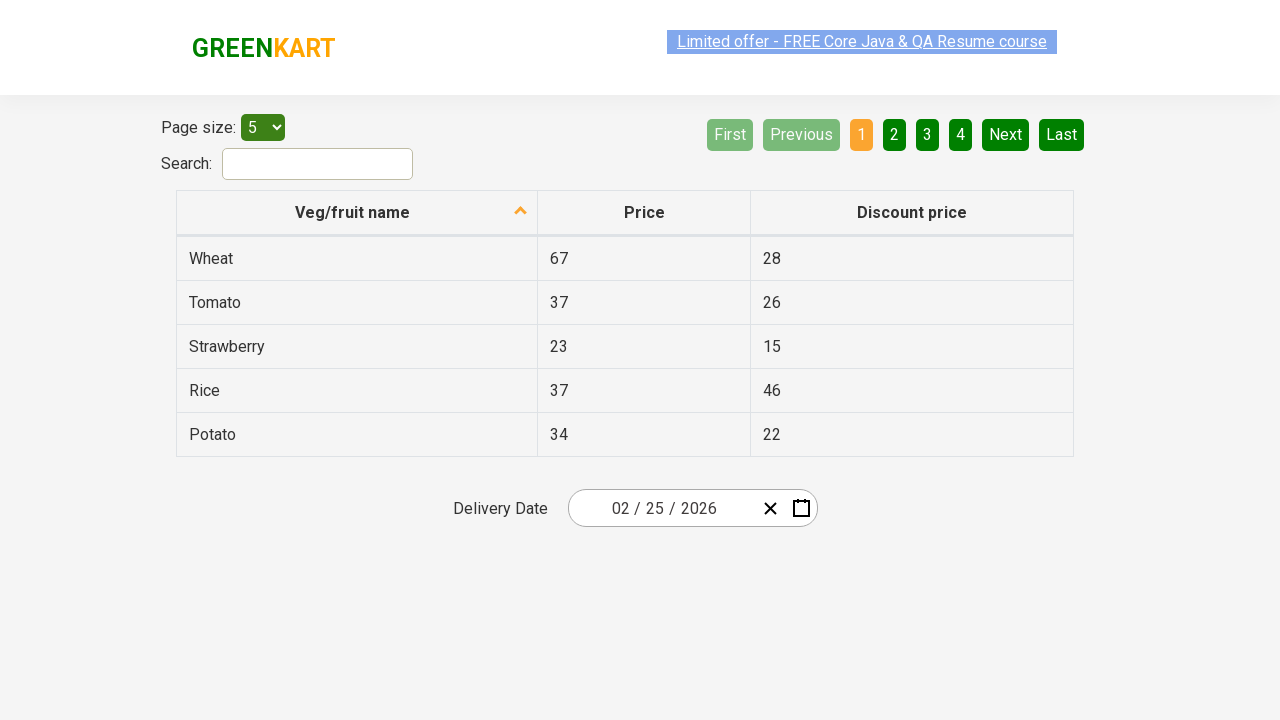

Clicked first column header to sort table at (357, 213) on xpath=//th[@role='columnheader'][1]
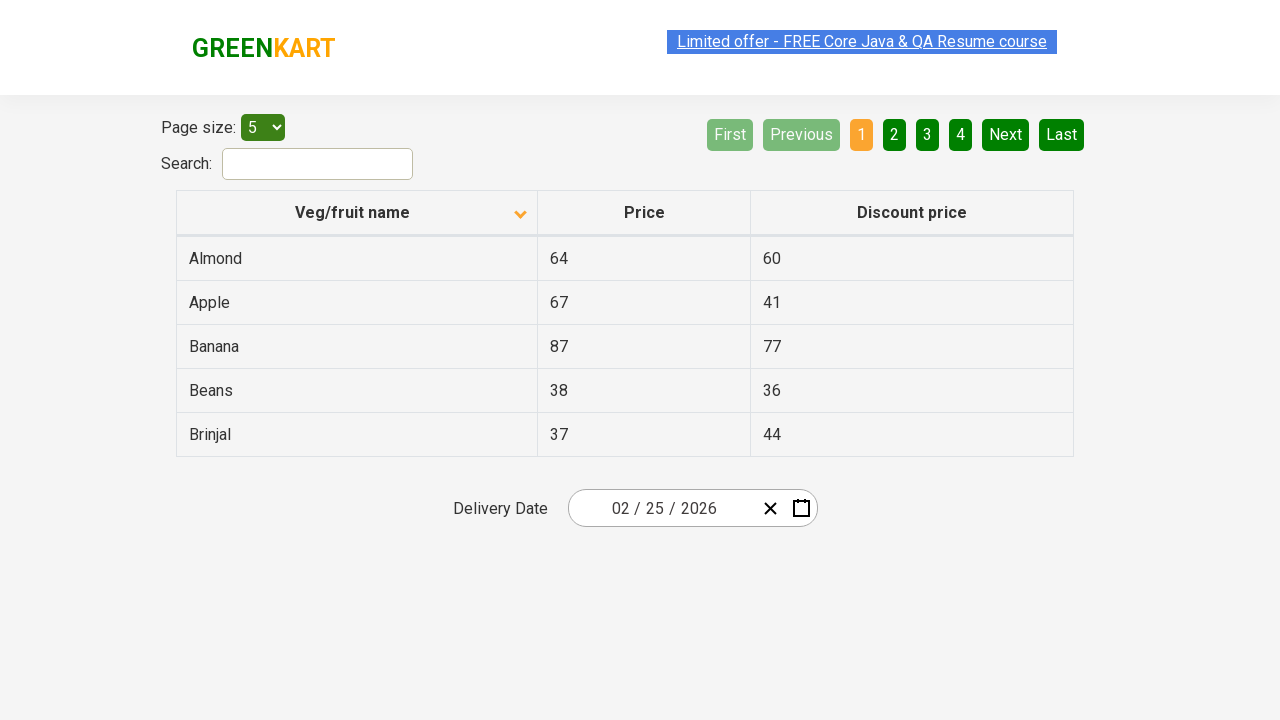

Searched for 'Rice' items on current page
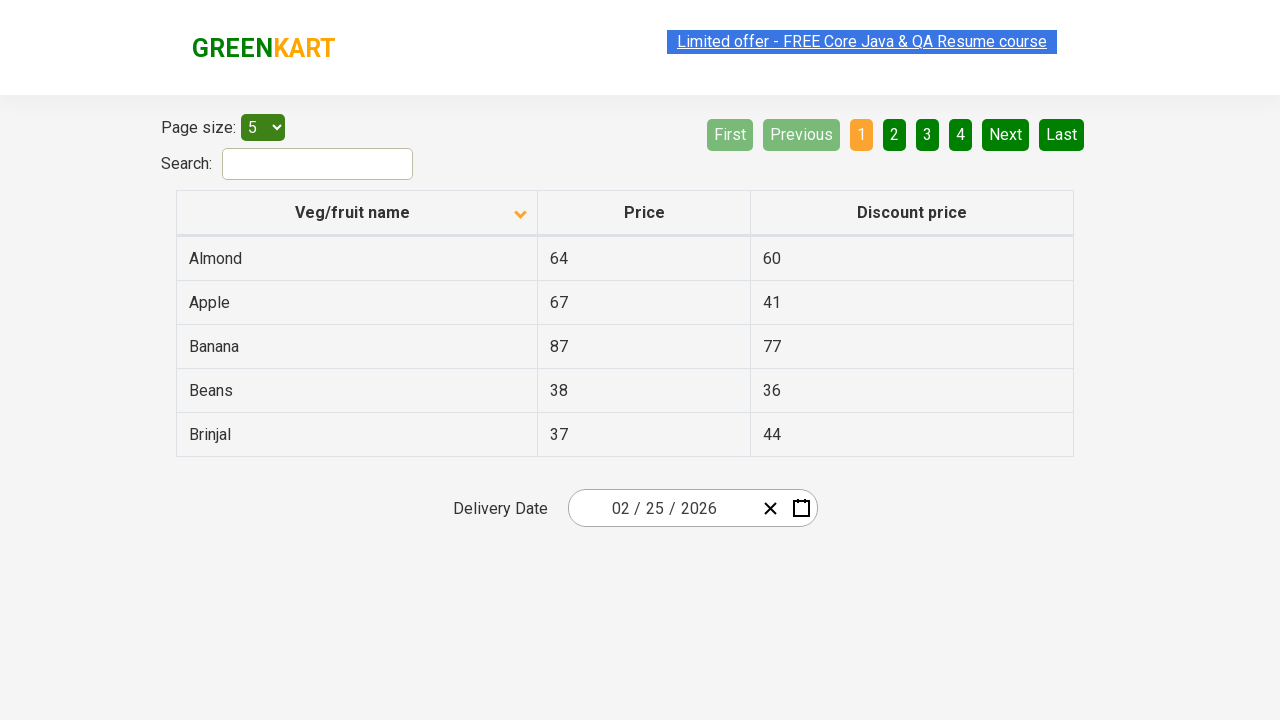

Rice not found on current page, clicked Next button to navigate to next page at (1006, 134) on a[aria-label='Next']
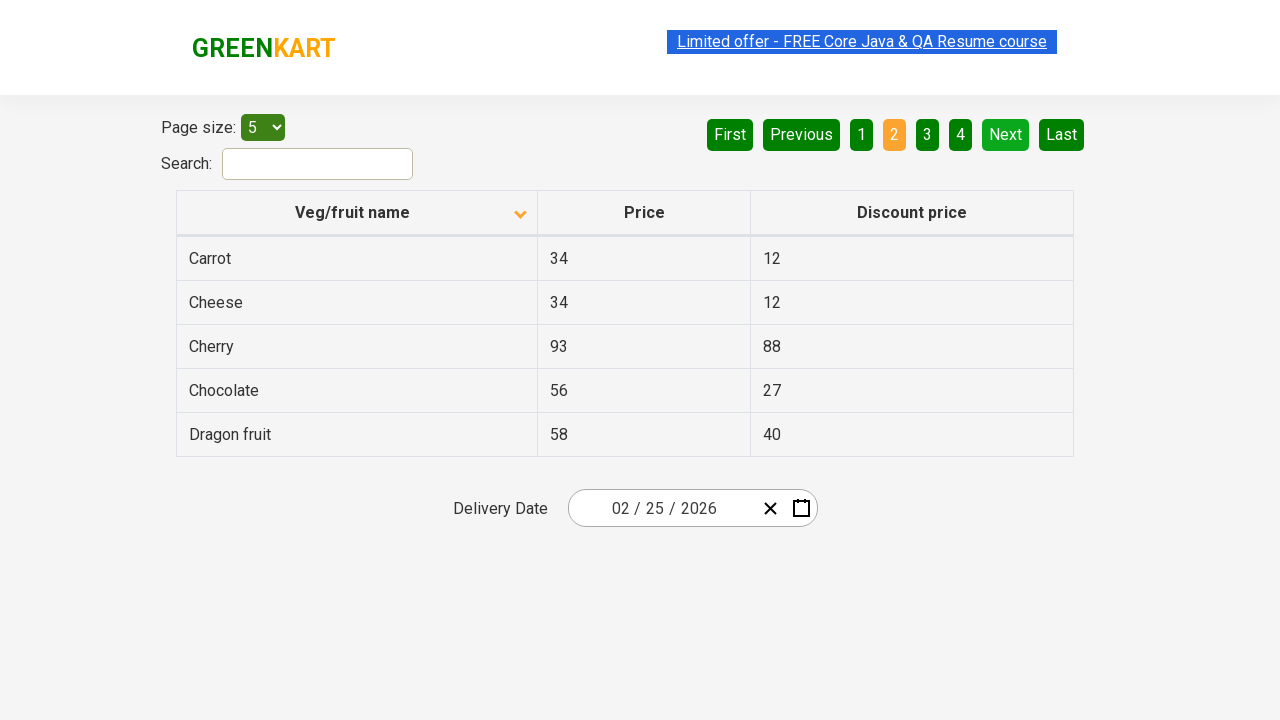

Searched for 'Rice' items on current page
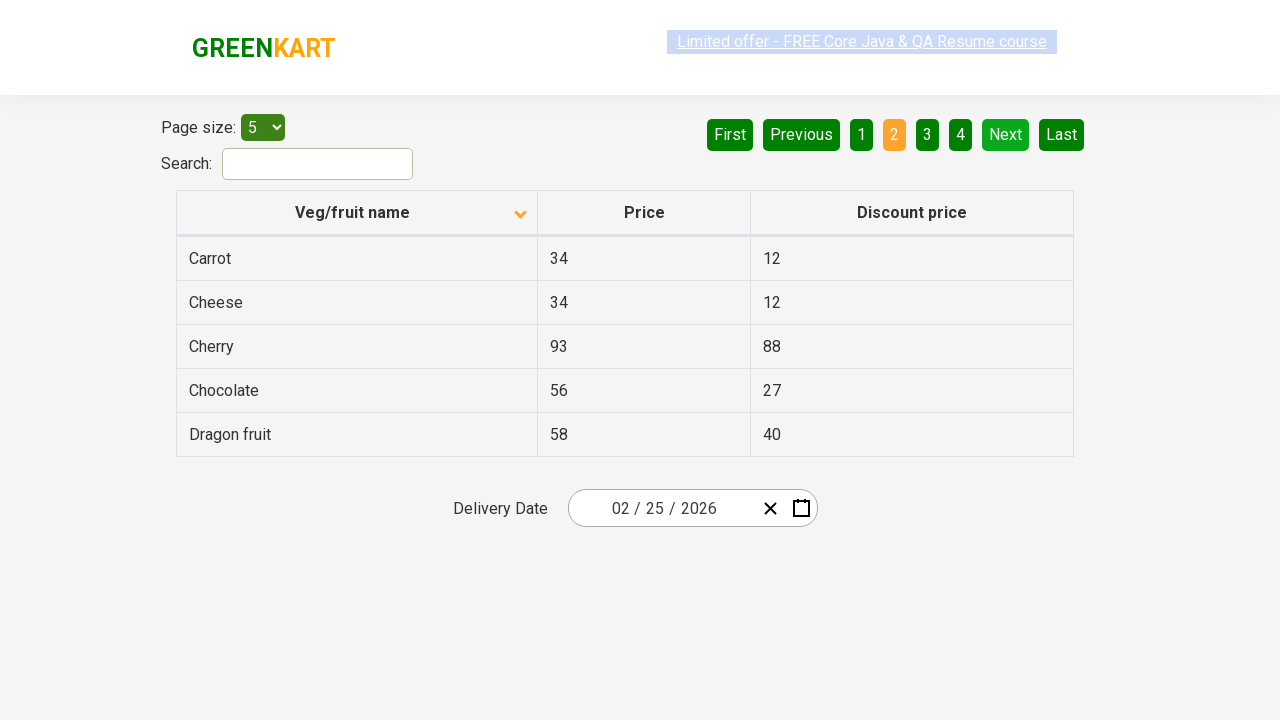

Rice not found on current page, clicked Next button to navigate to next page at (1006, 134) on a[aria-label='Next']
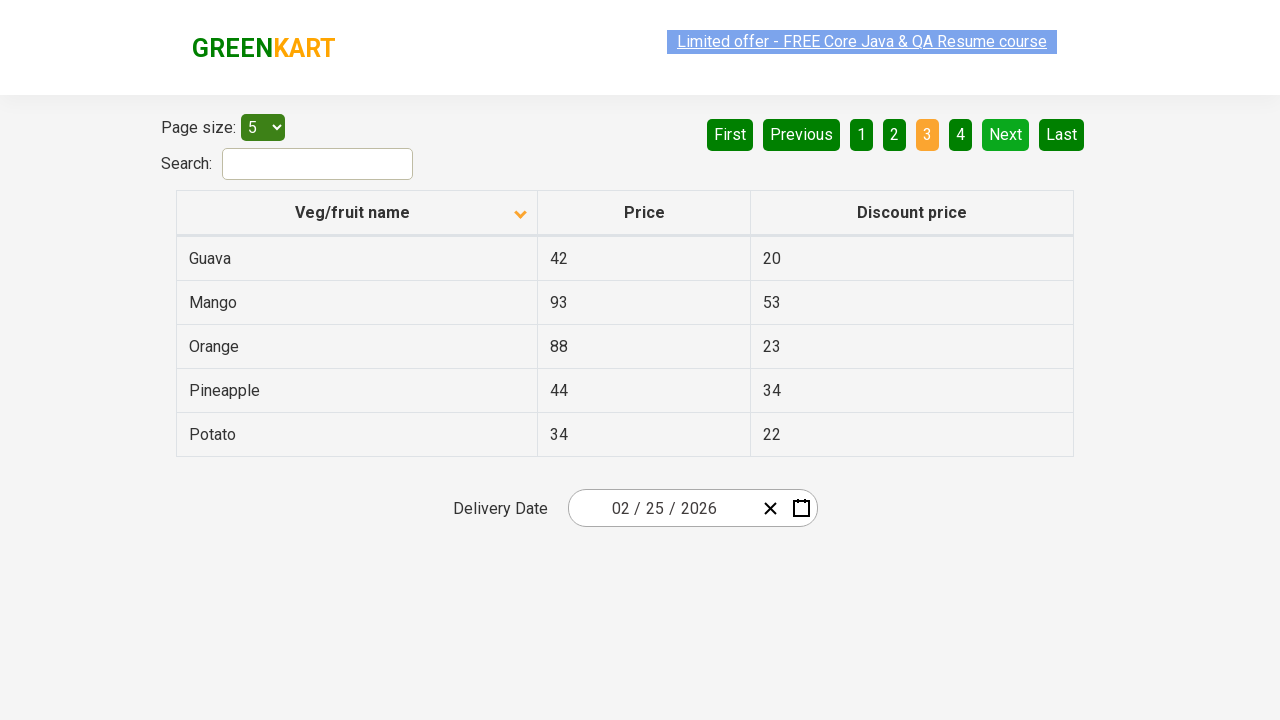

Searched for 'Rice' items on current page
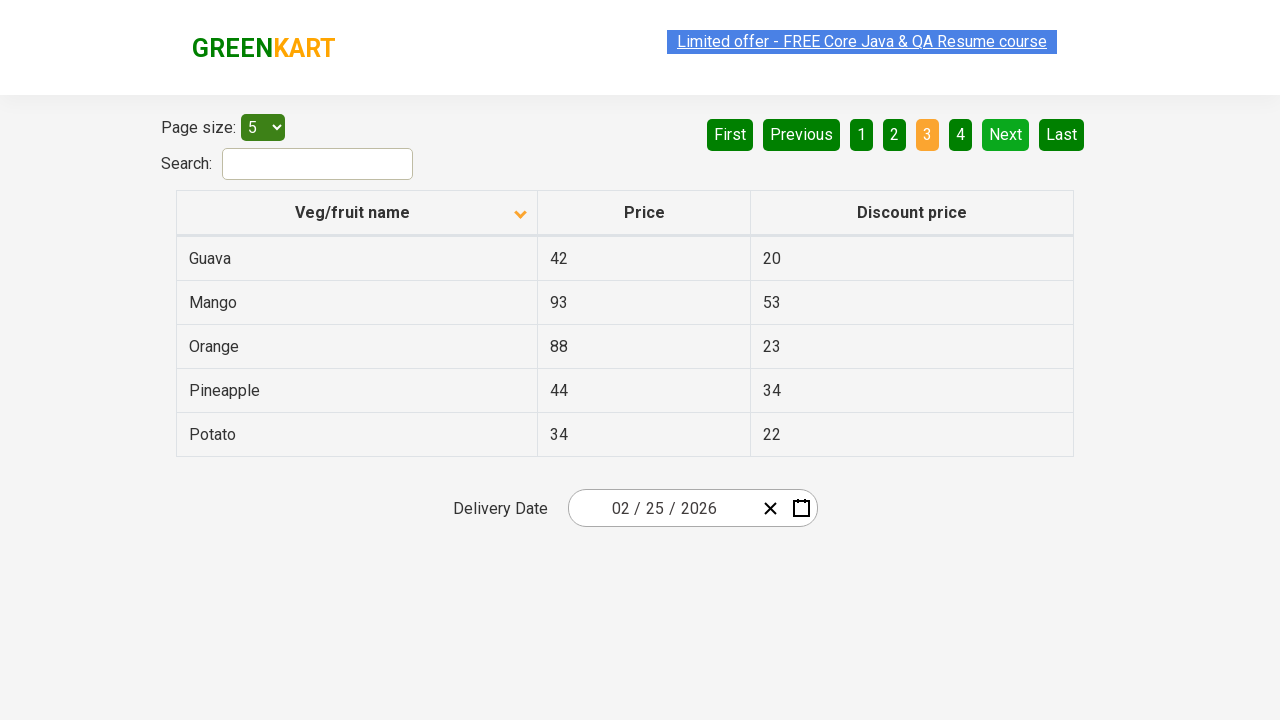

Rice not found on current page, clicked Next button to navigate to next page at (1006, 134) on a[aria-label='Next']
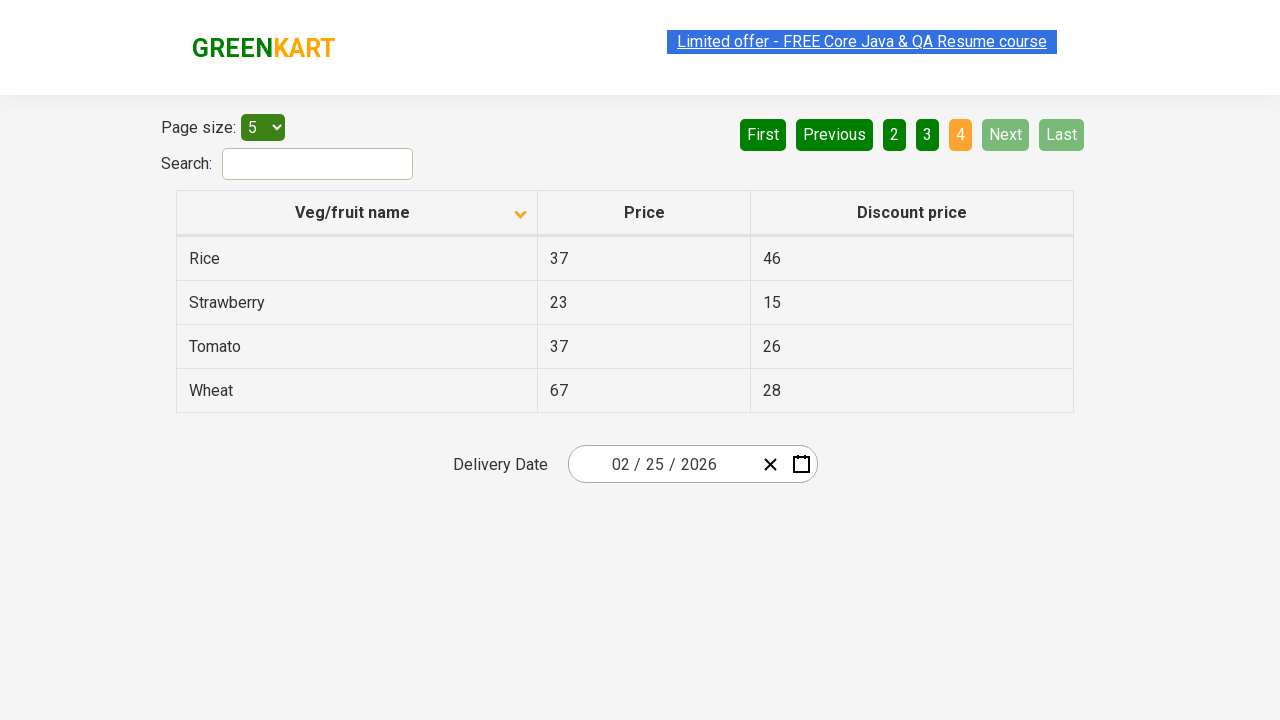

Searched for 'Rice' items on current page
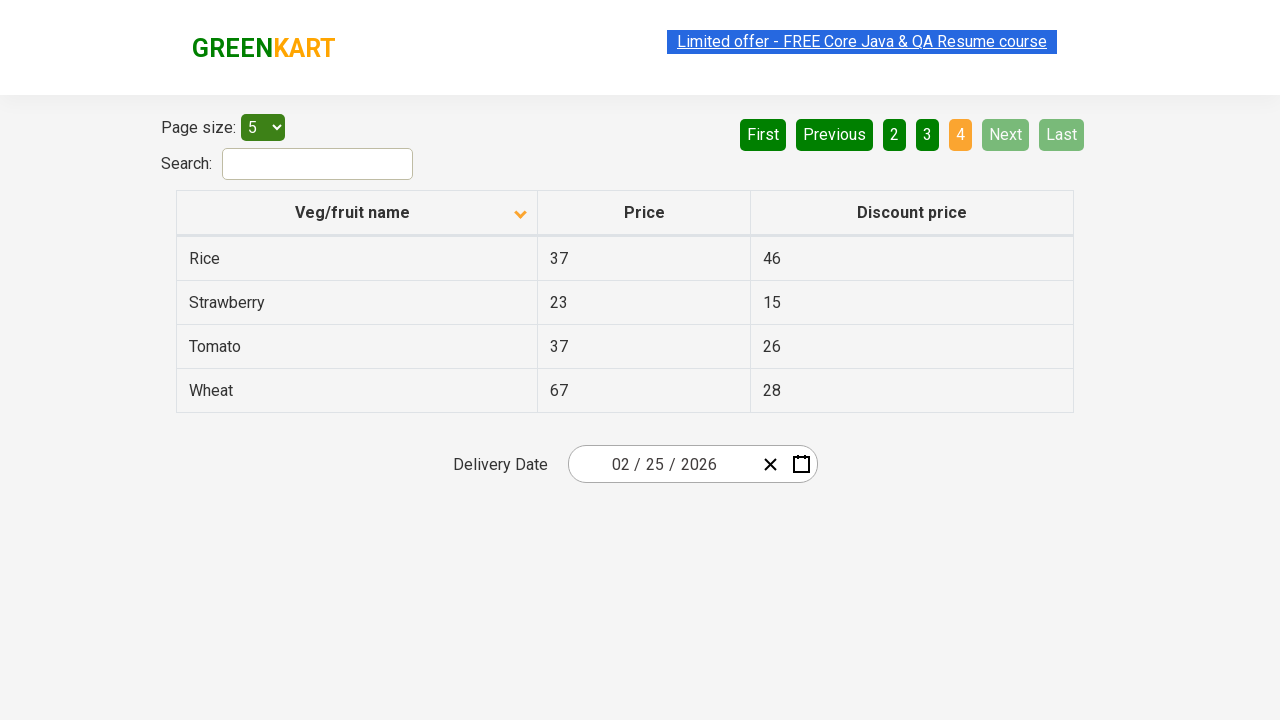

Found Rice item with price: 37
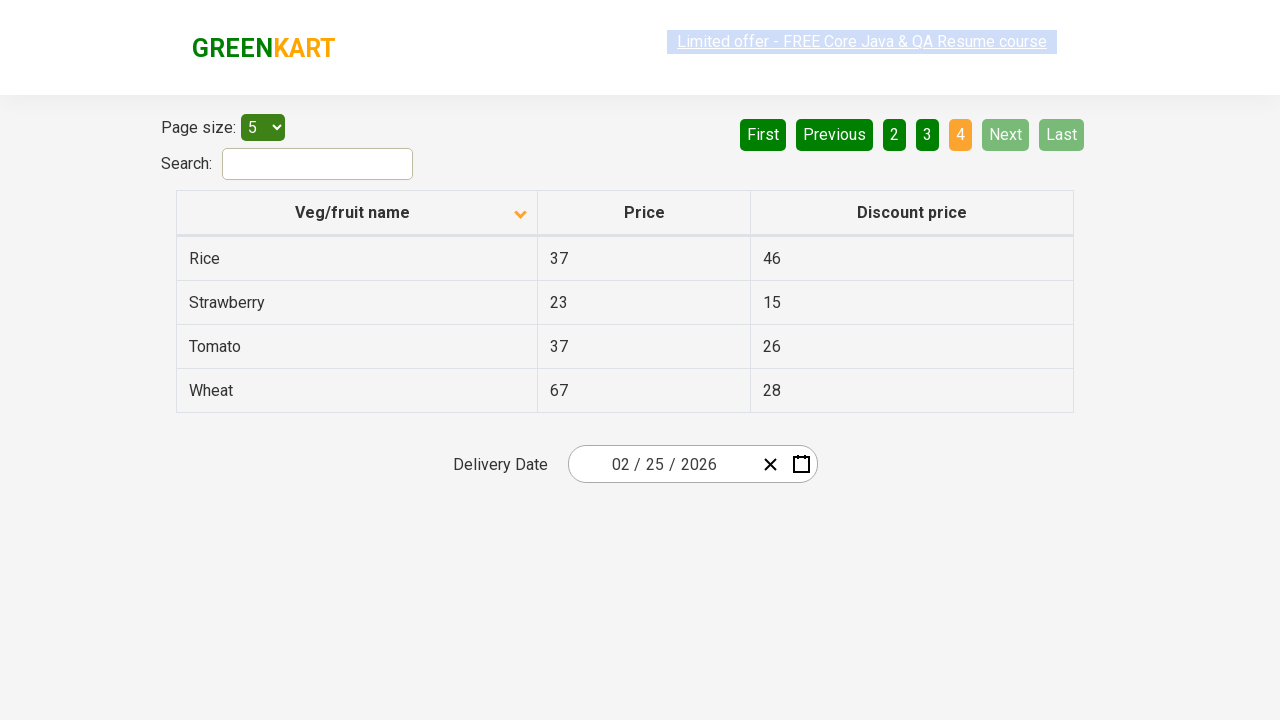

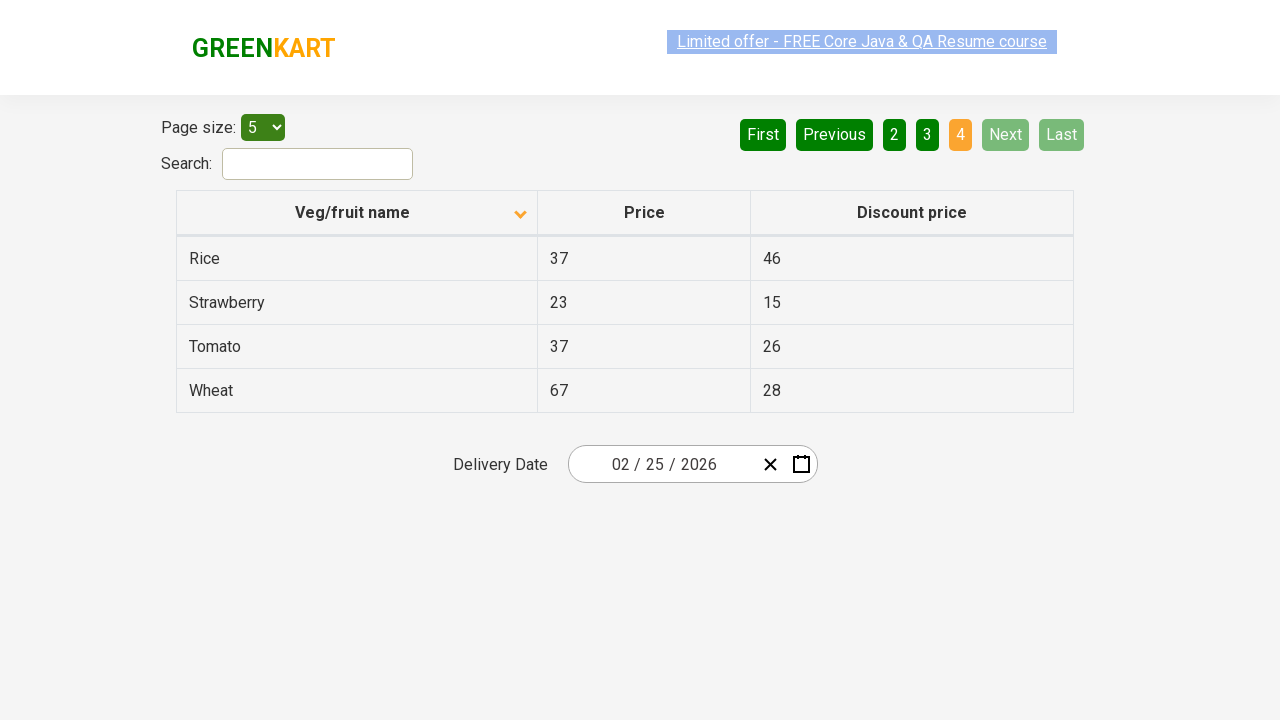